Selects options from dropdown menus including single and multi-select dropdowns

Starting URL: https://demoqa.com/select-menu

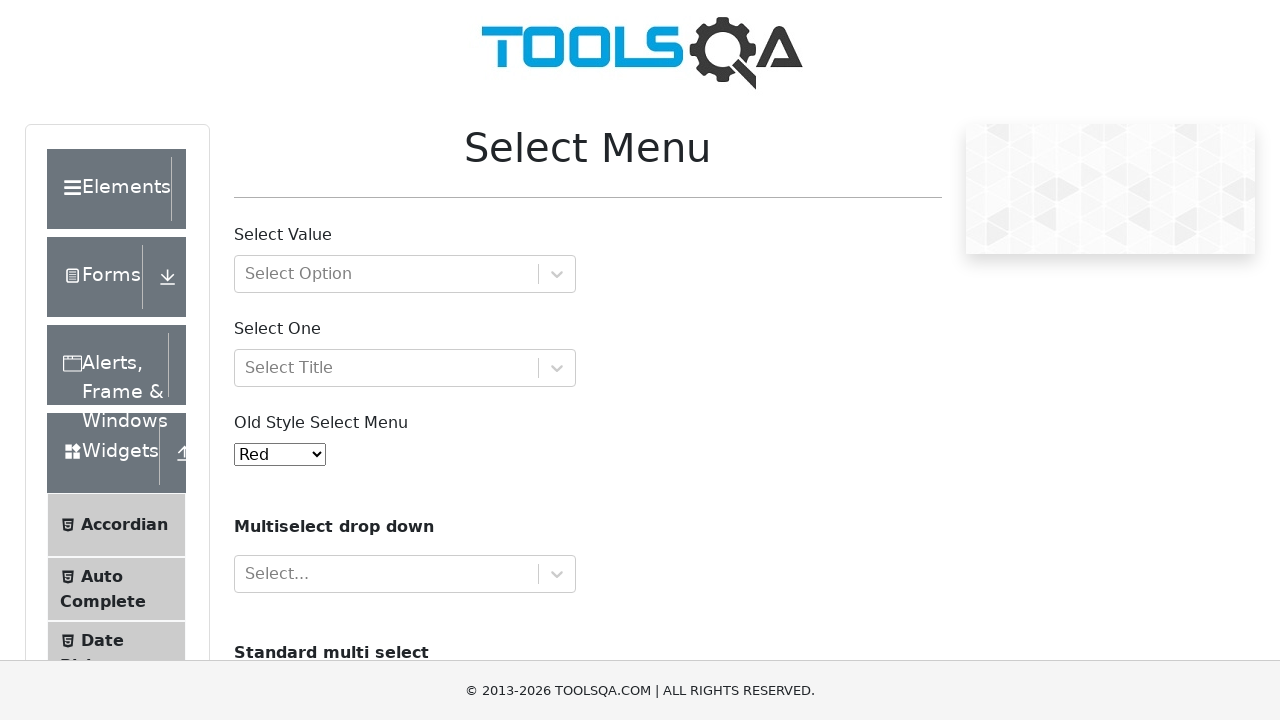

Selected option '2' from old style dropdown menu on #oldSelectMenu
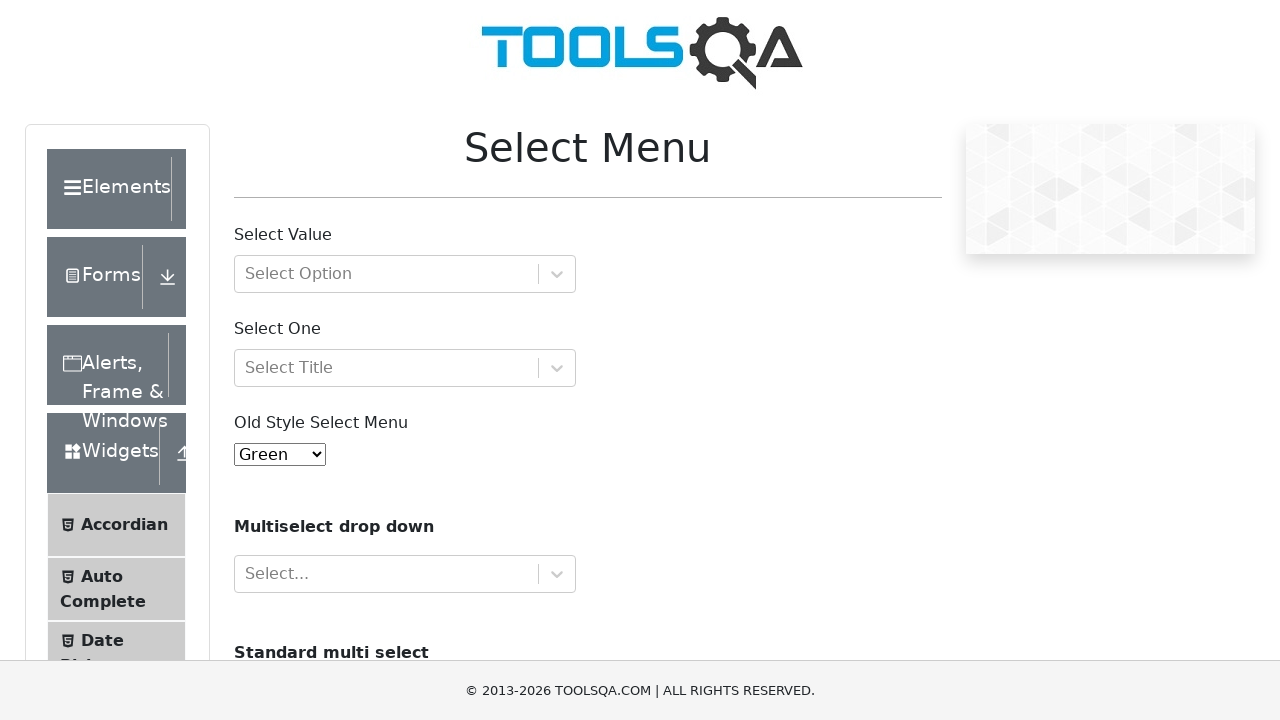

Selected multiple options (volvo, audi, opel) from multi-select dropdown on #cars
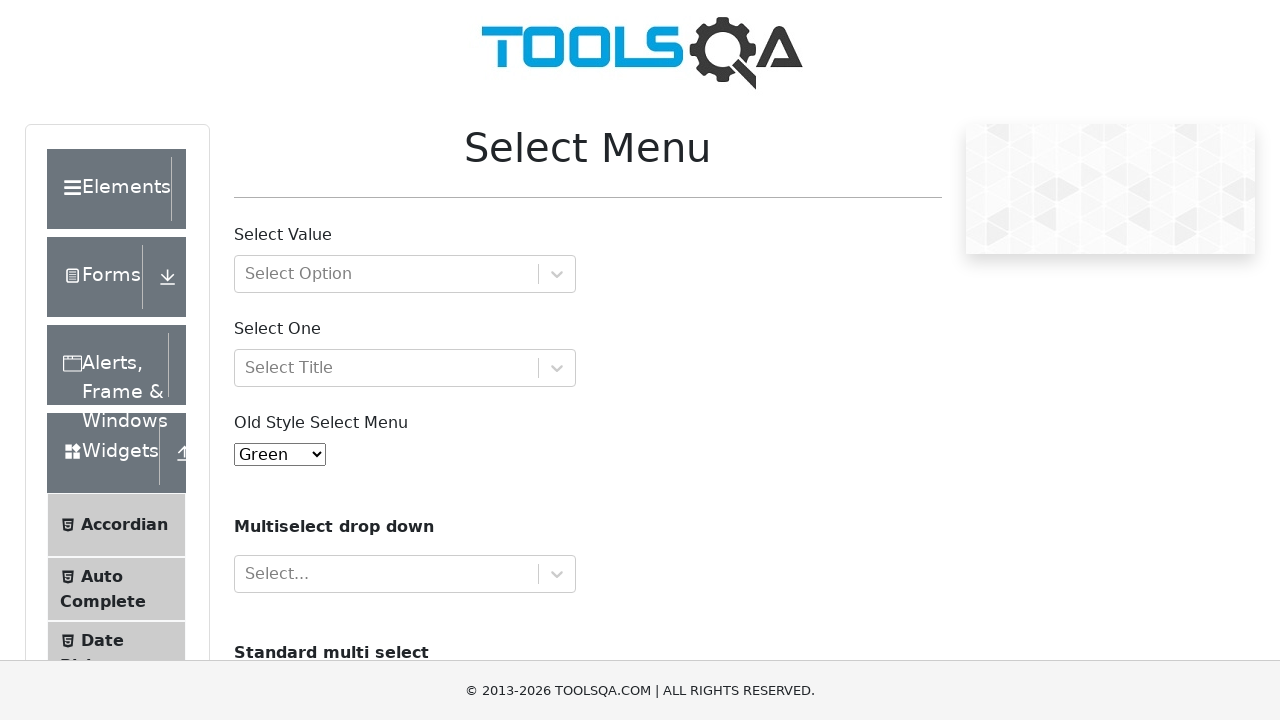

Deselected 'volvo' option from multi-select dropdown using JavaScript
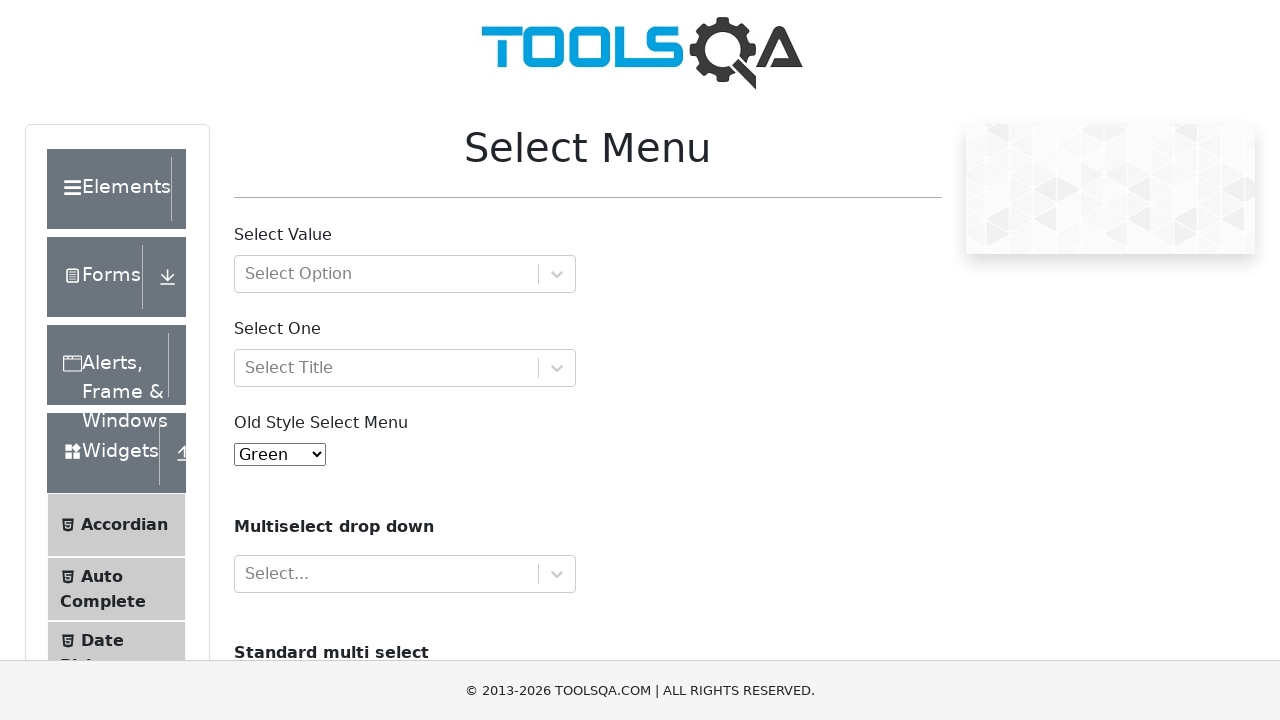

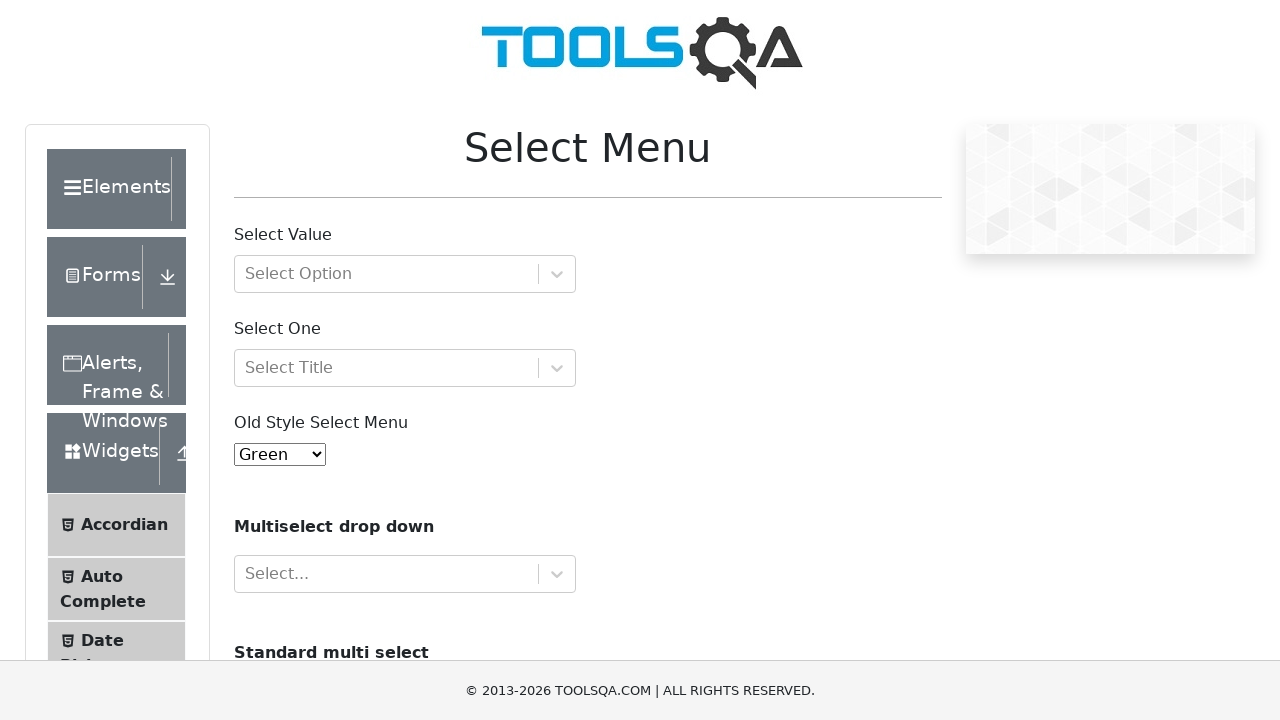